Tests file download functionality by navigating to a file download page and clicking the Download button to initiate a file download.

Starting URL: https://leafground.com/file.xhtml

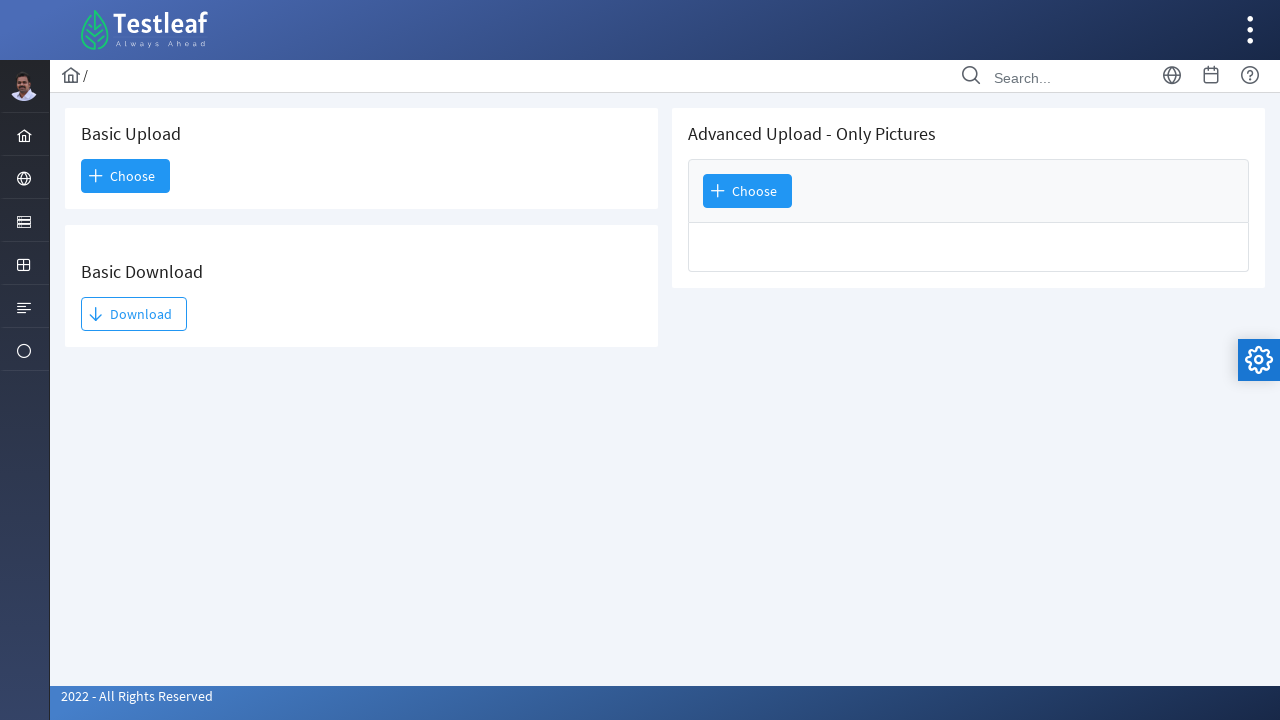

Set viewport size to 1920x1080
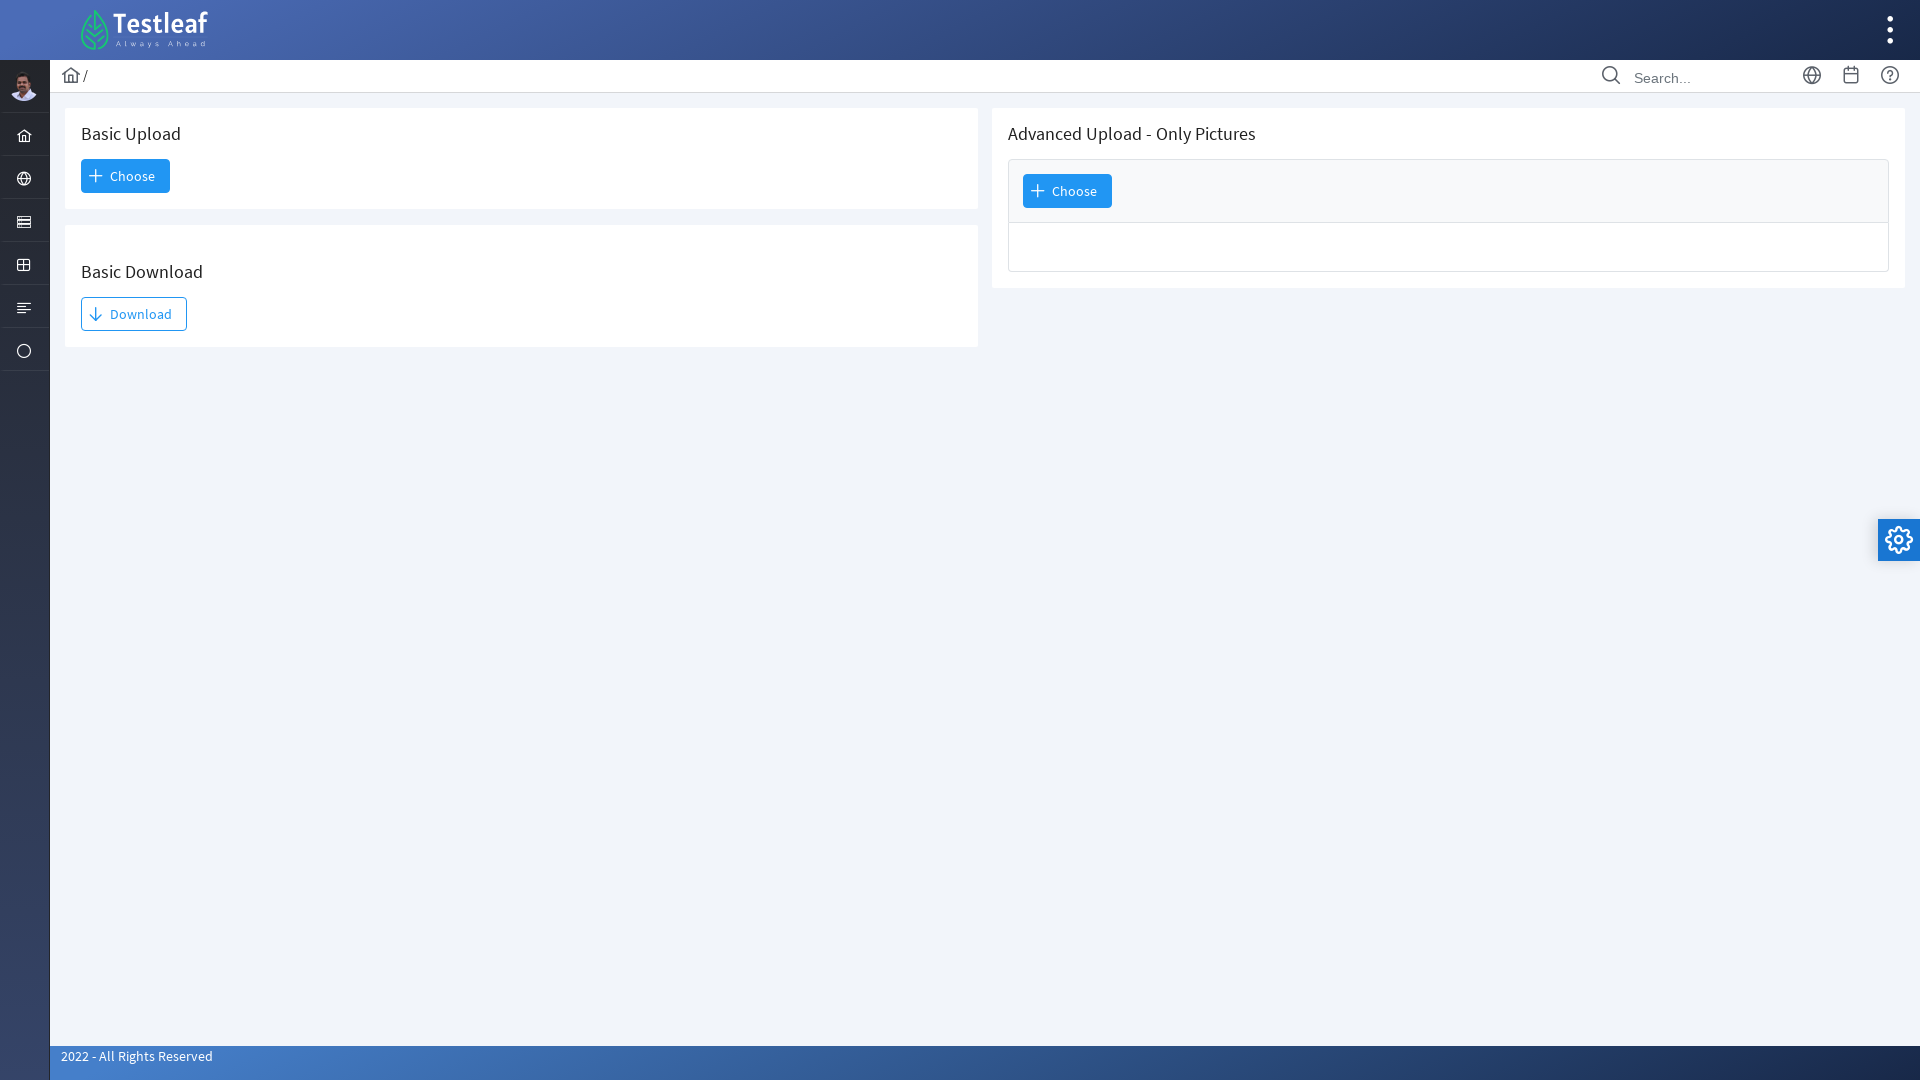

Clicked Download button to initiate file download at (134, 314) on xpath=//span[text()='Download']
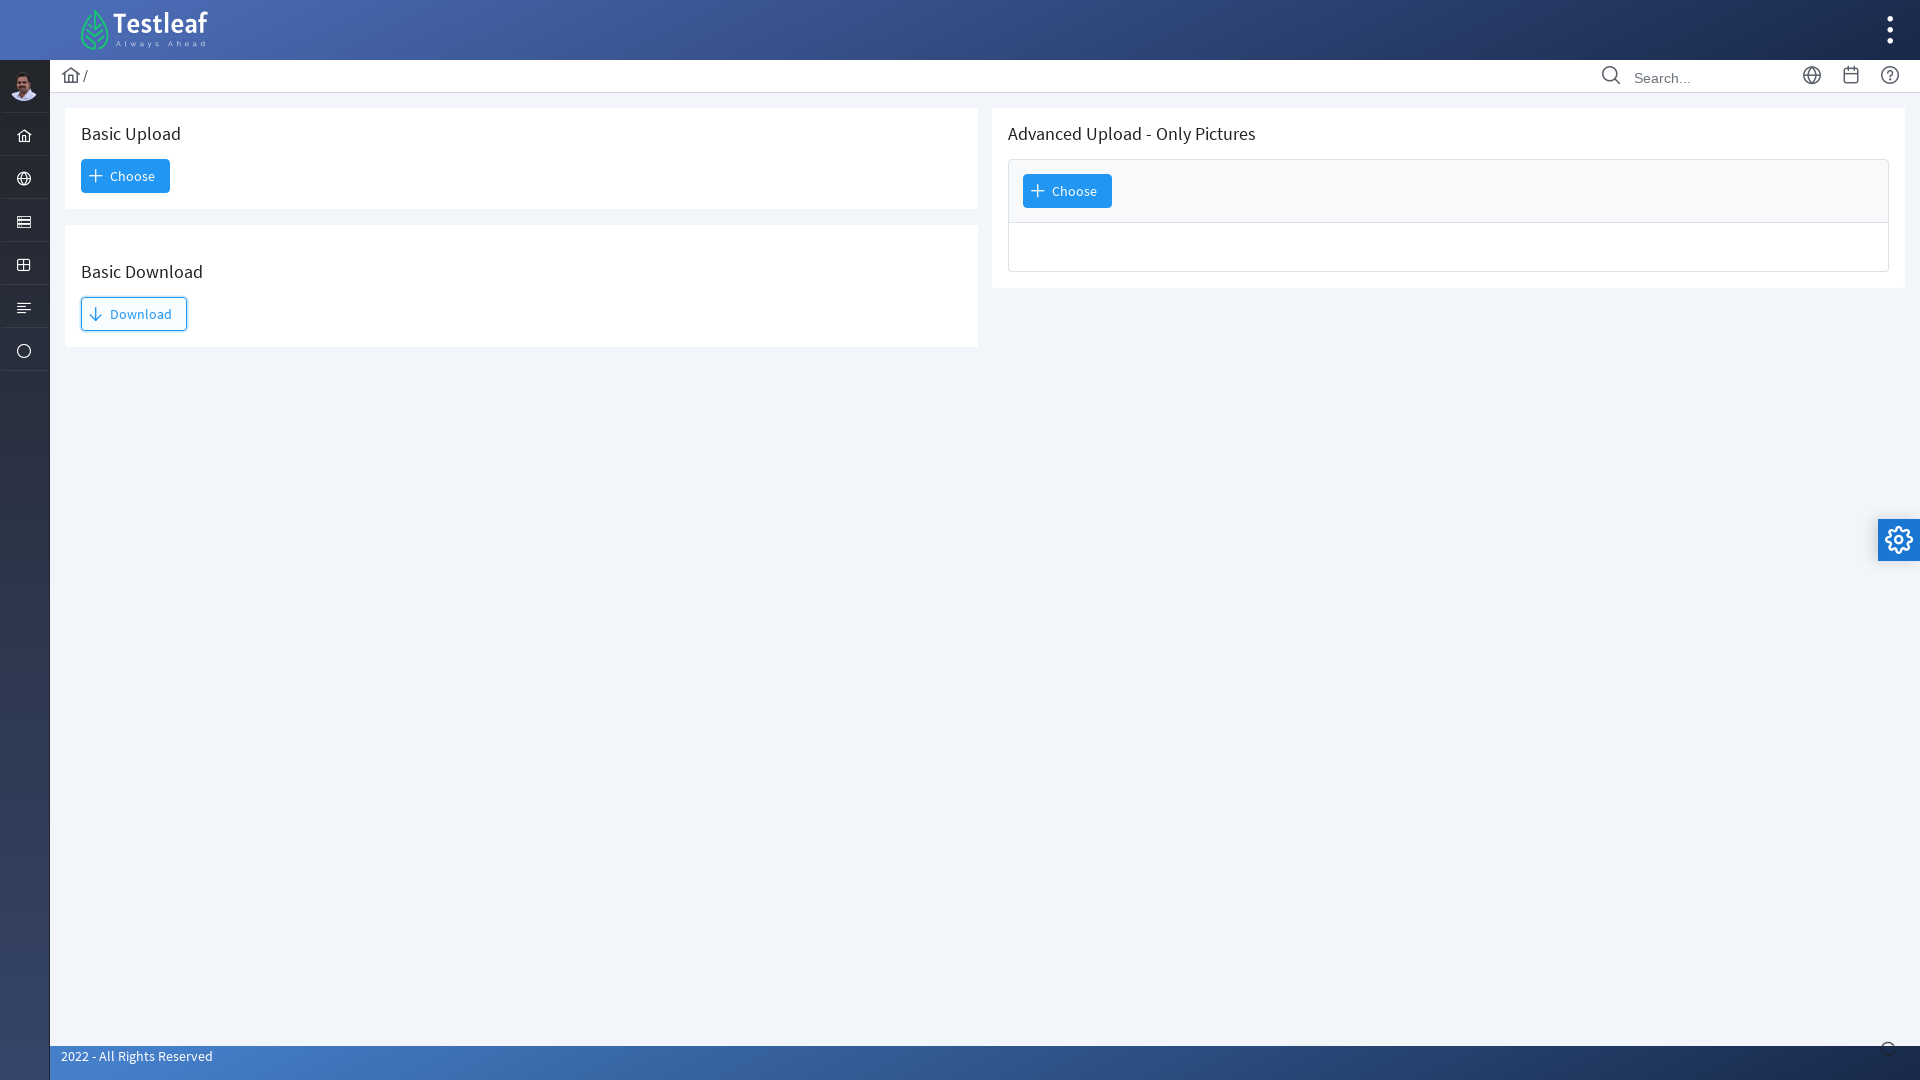

Waited 3 seconds for download to complete
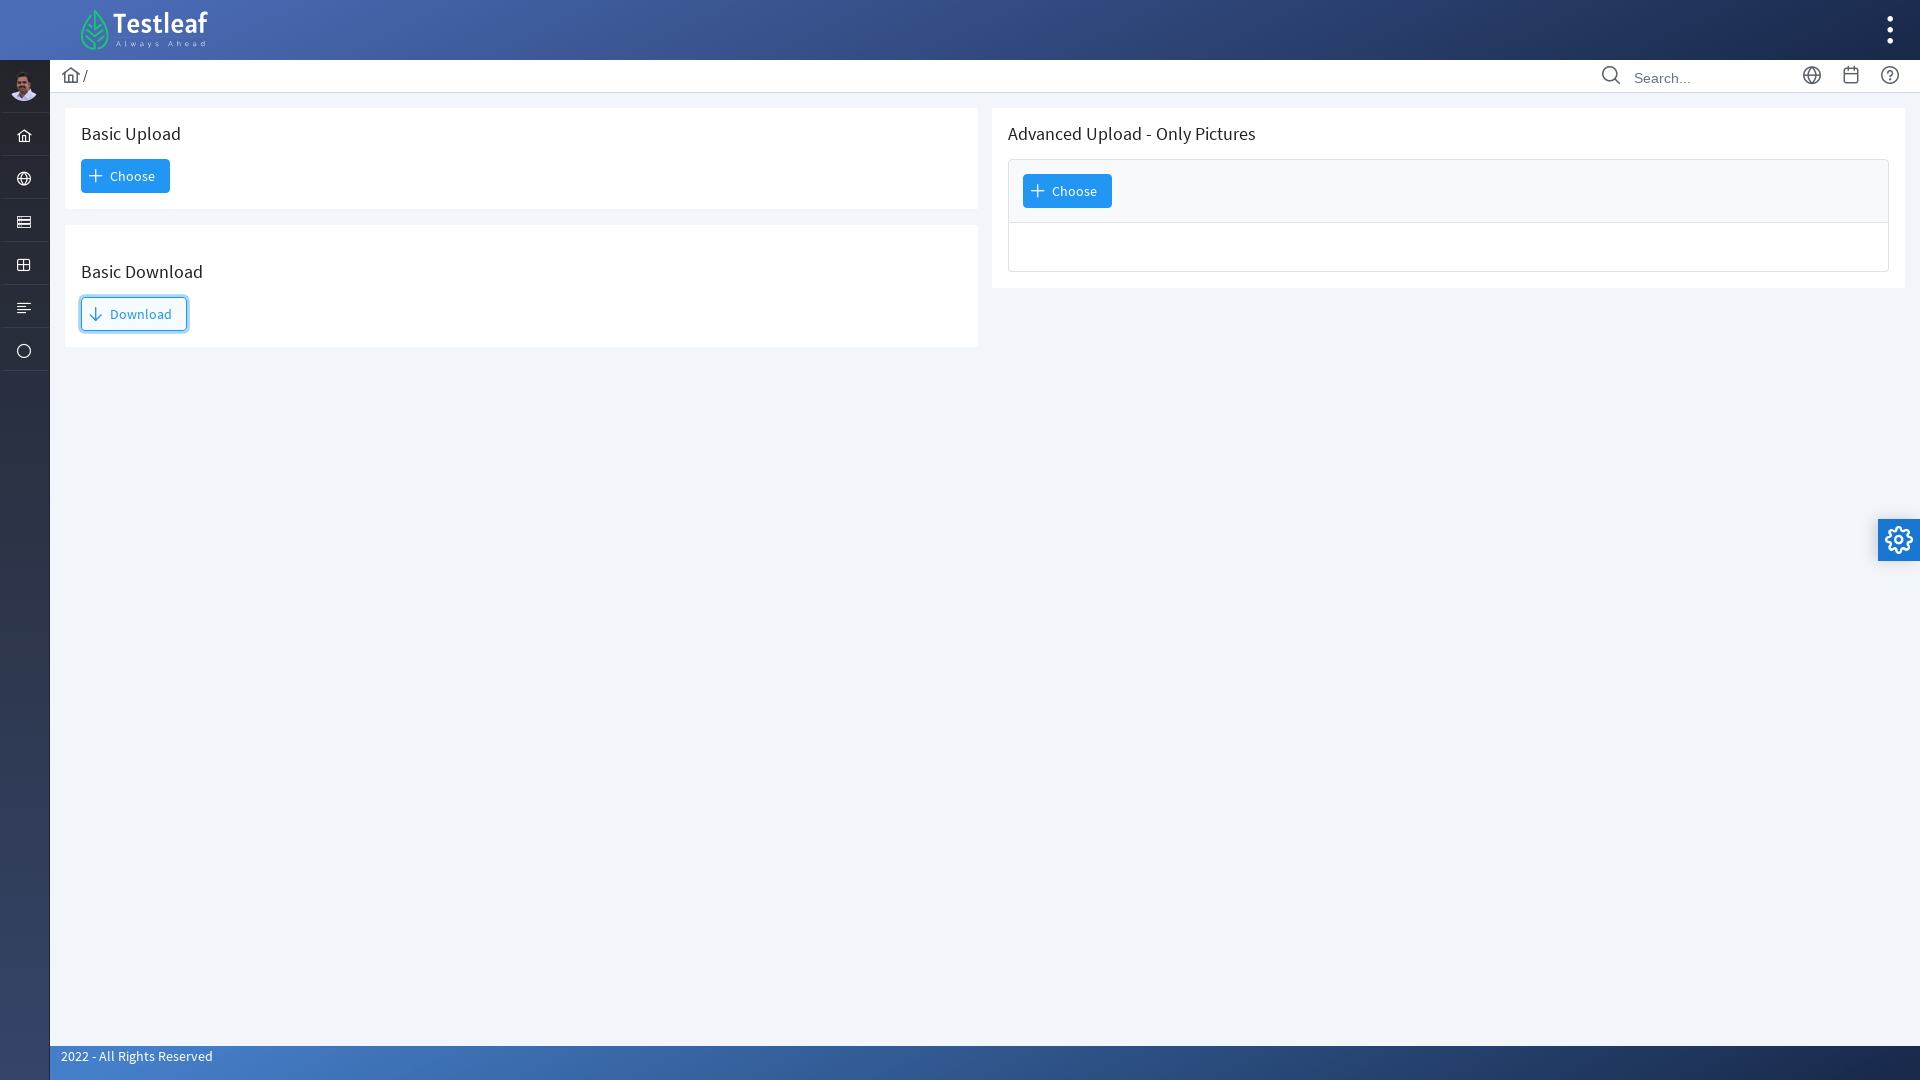

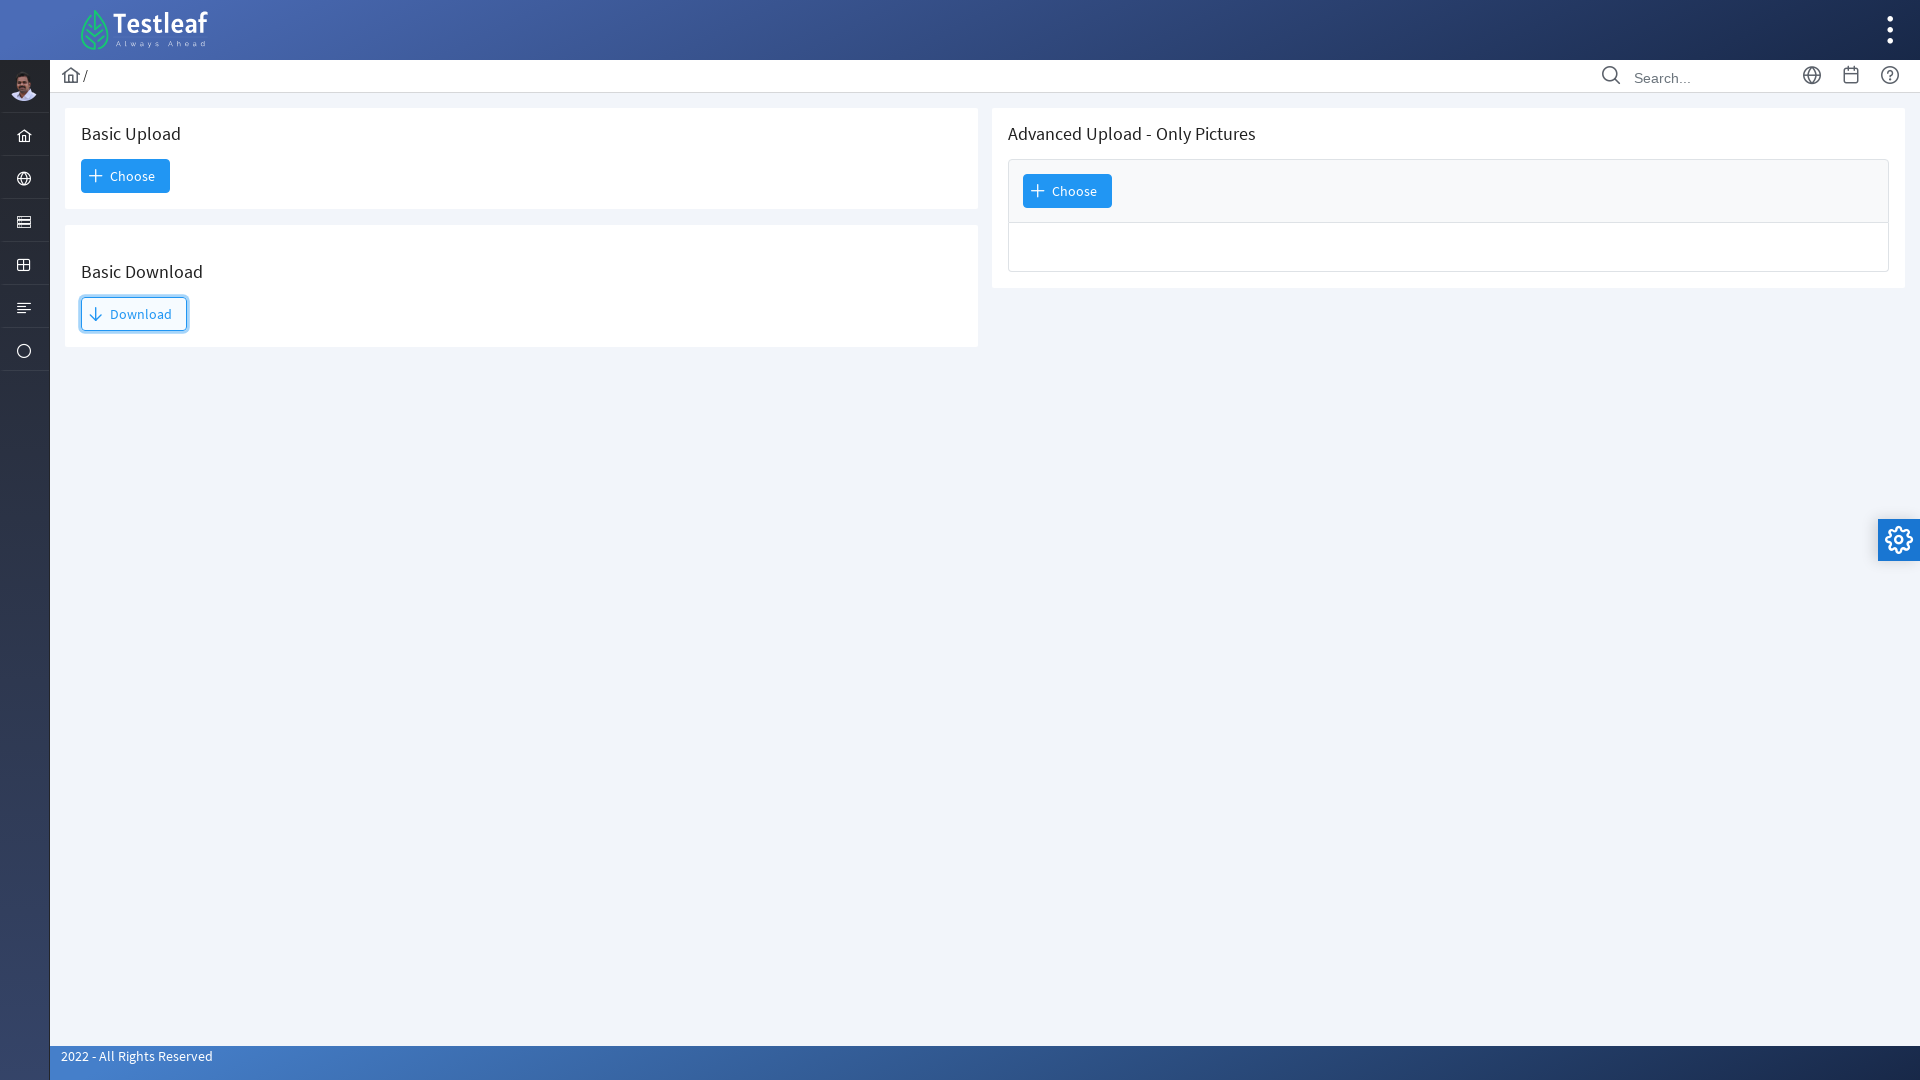